Tests JavaScript confirm dialog by clicking the JS Confirm button, accepting the confirm dialog, and verifying the OK result message

Starting URL: https://the-internet.herokuapp.com/javascript_alerts

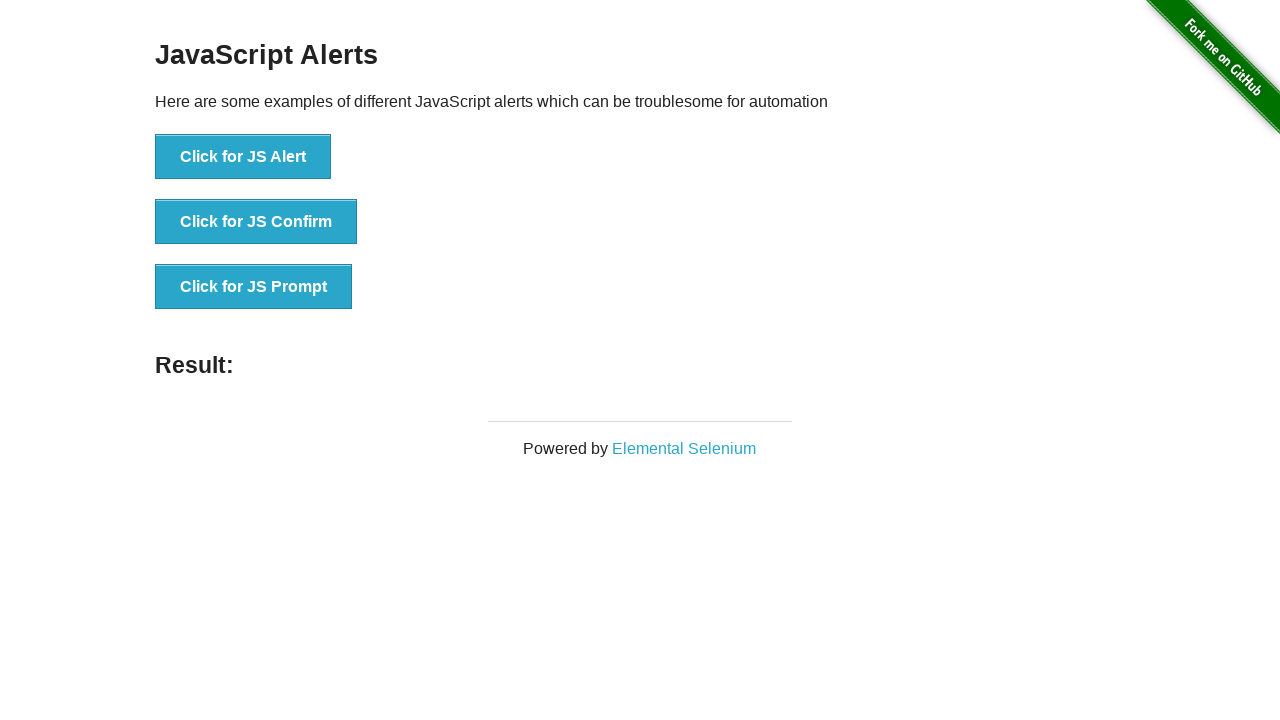

Set up dialog handler to accept confirm dialog
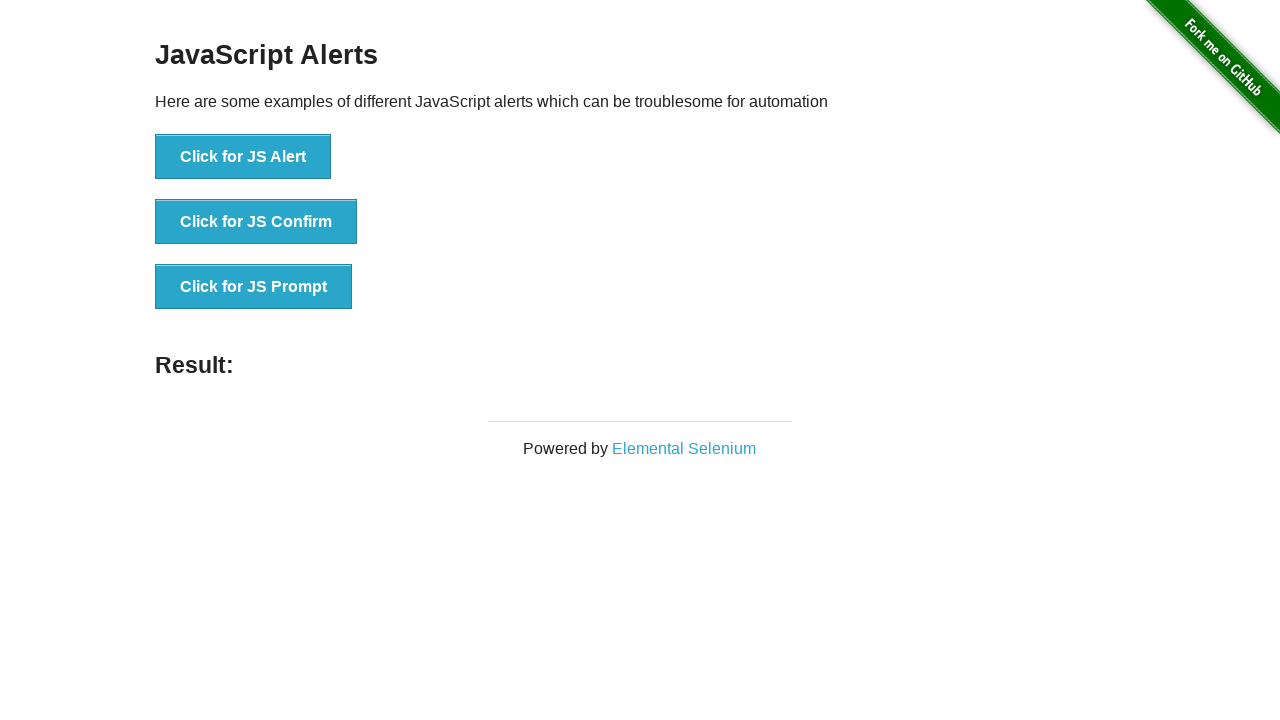

Clicked the JS Confirm button at (256, 222) on xpath=//button[@onclick='jsConfirm()']
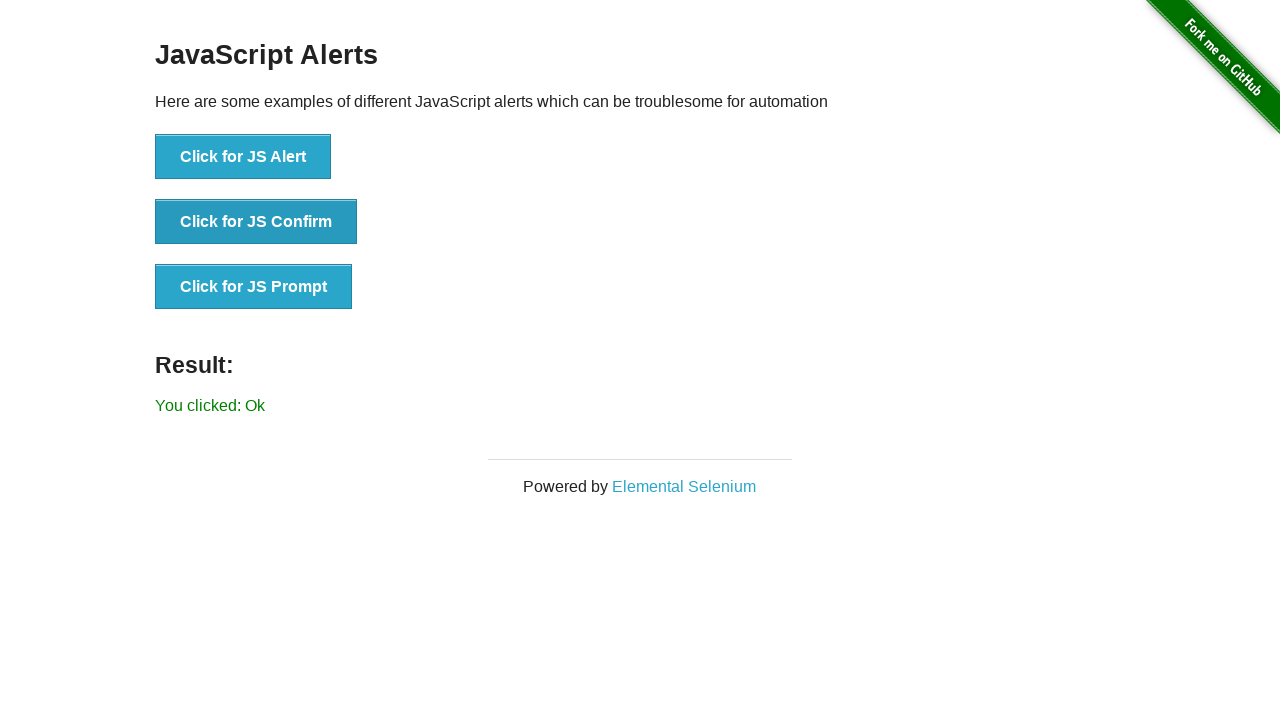

Result message appeared after accepting confirm dialog
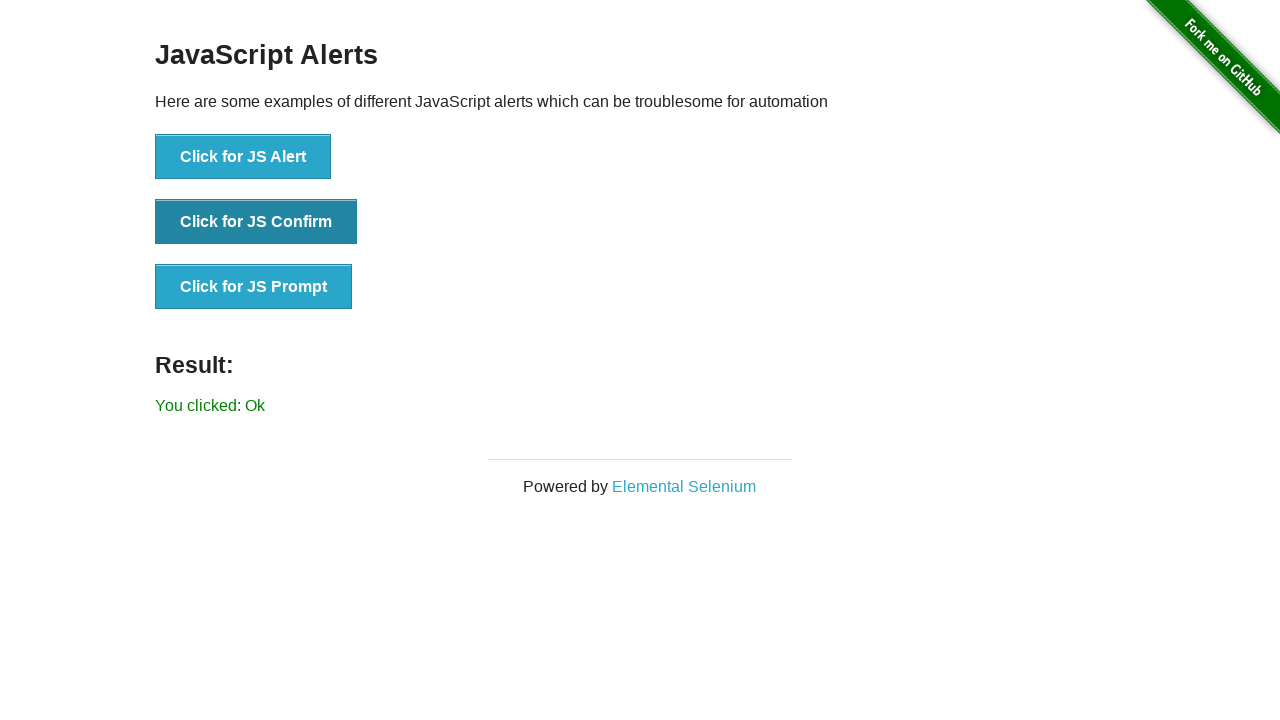

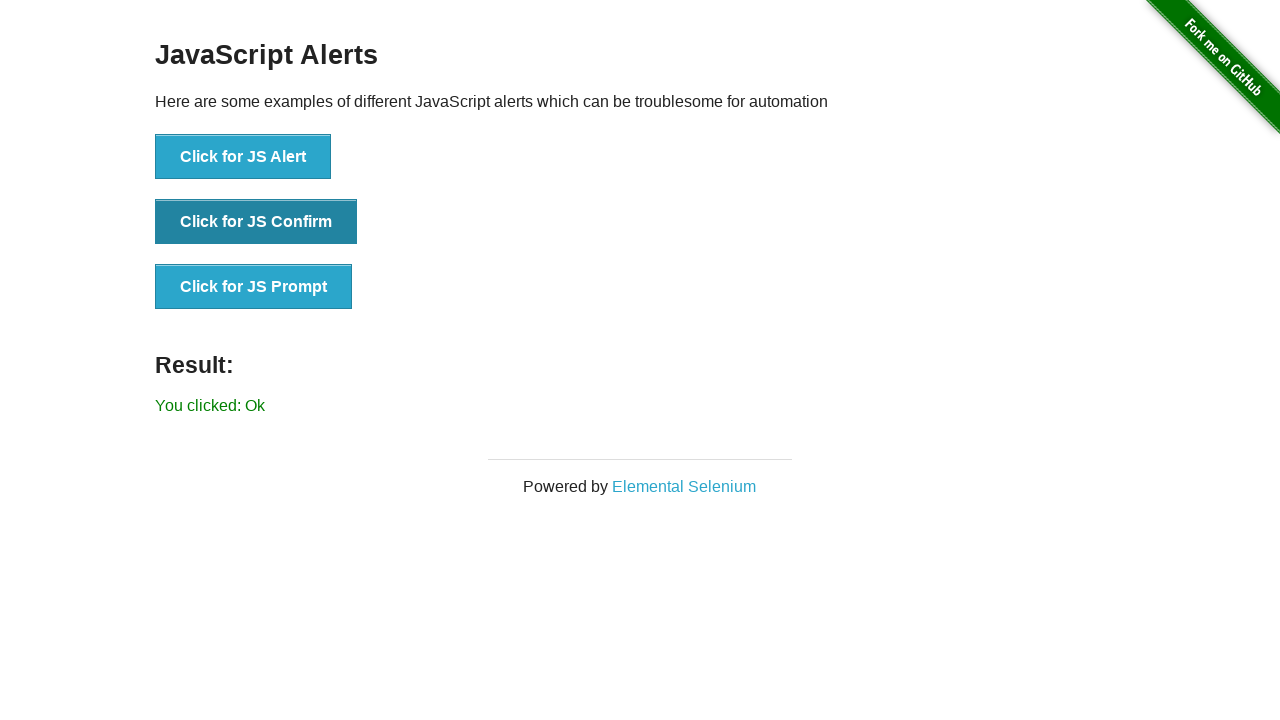